Tests alert handling functionality by entering a name, triggering an alert, accepting it, then triggering a confirmation dialog and dismissing it

Starting URL: https://rahulshettyacademy.com/AutomationPractice/

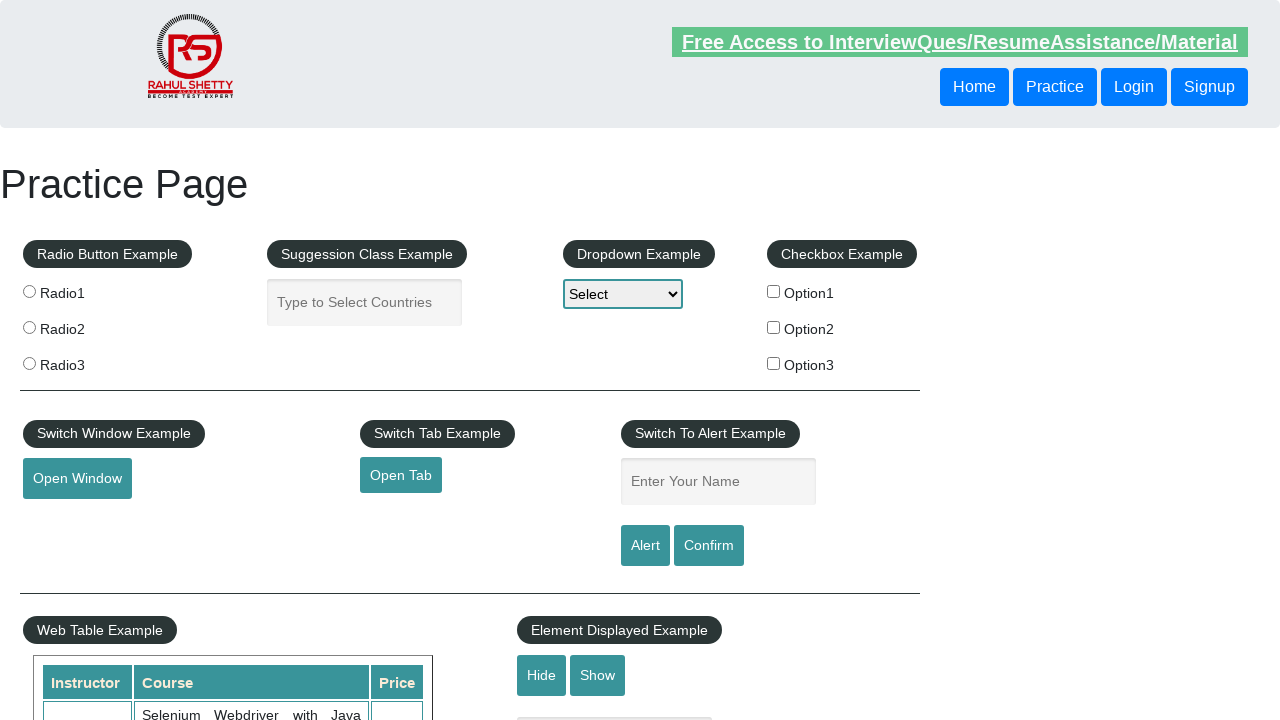

Navigated to AutomationPractice page
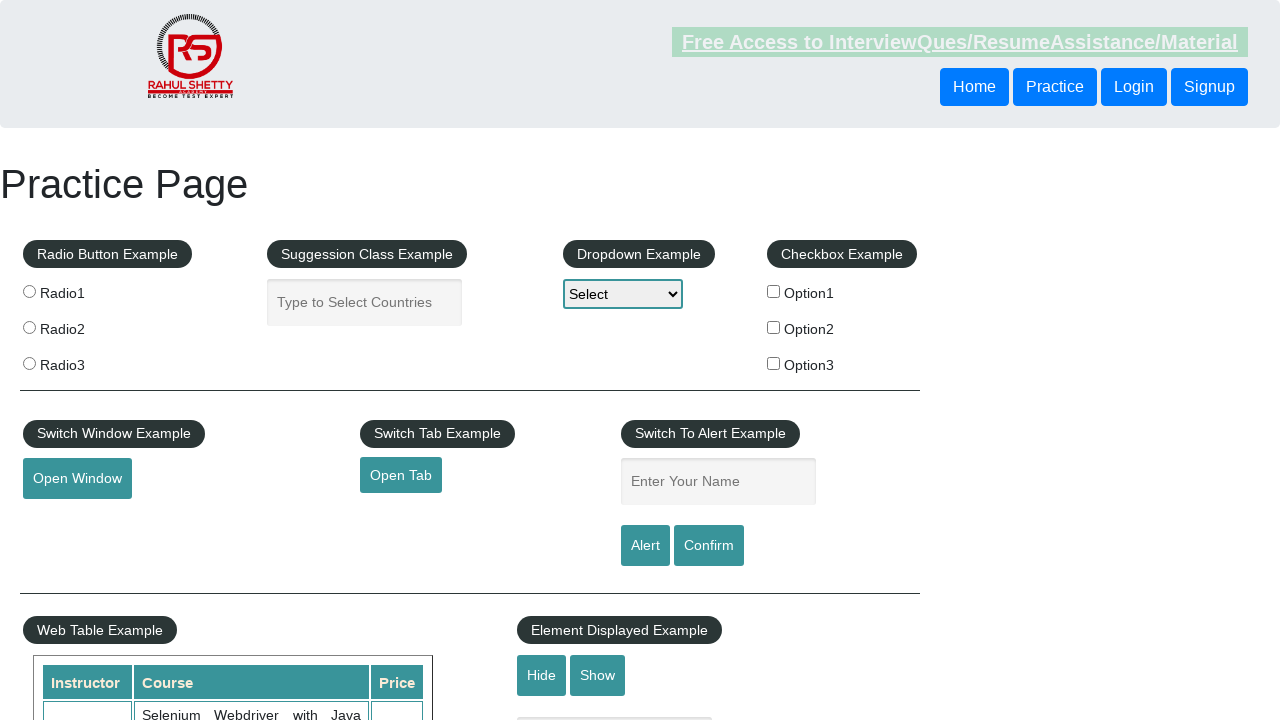

Filled name field with 'Aniket' on #name
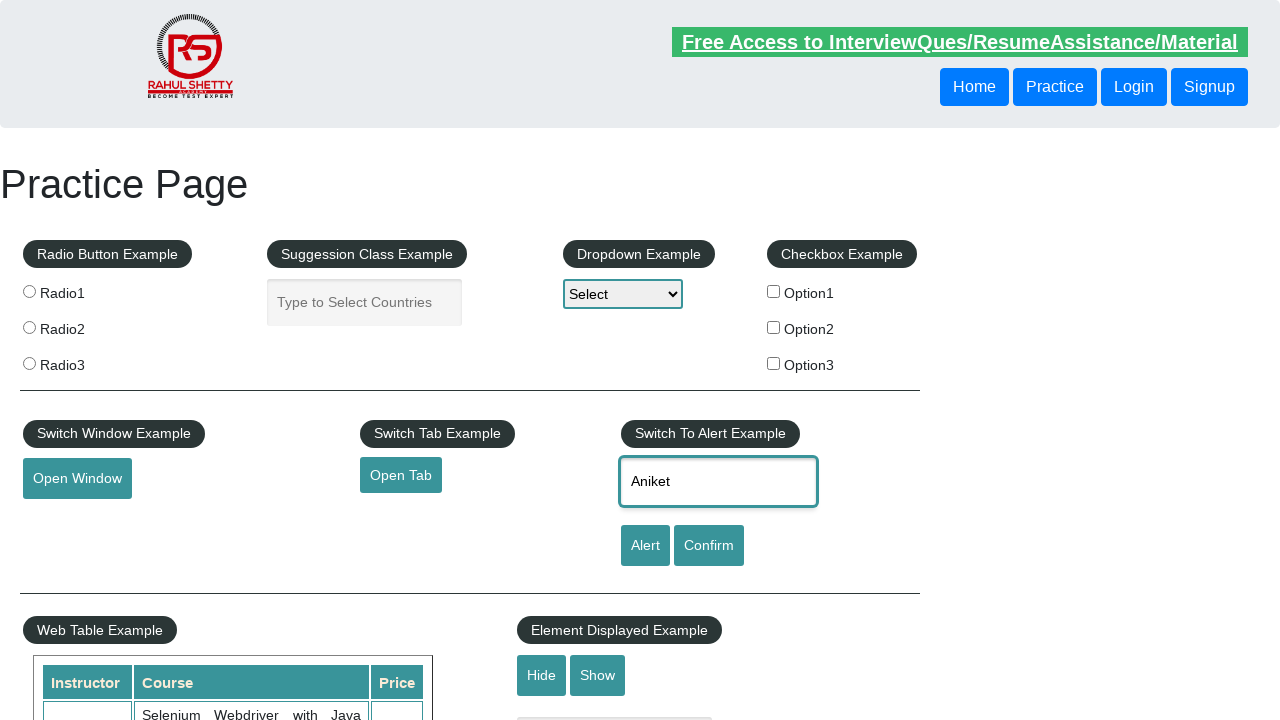

Clicked alert button to trigger alert at (645, 546) on #alertbtn
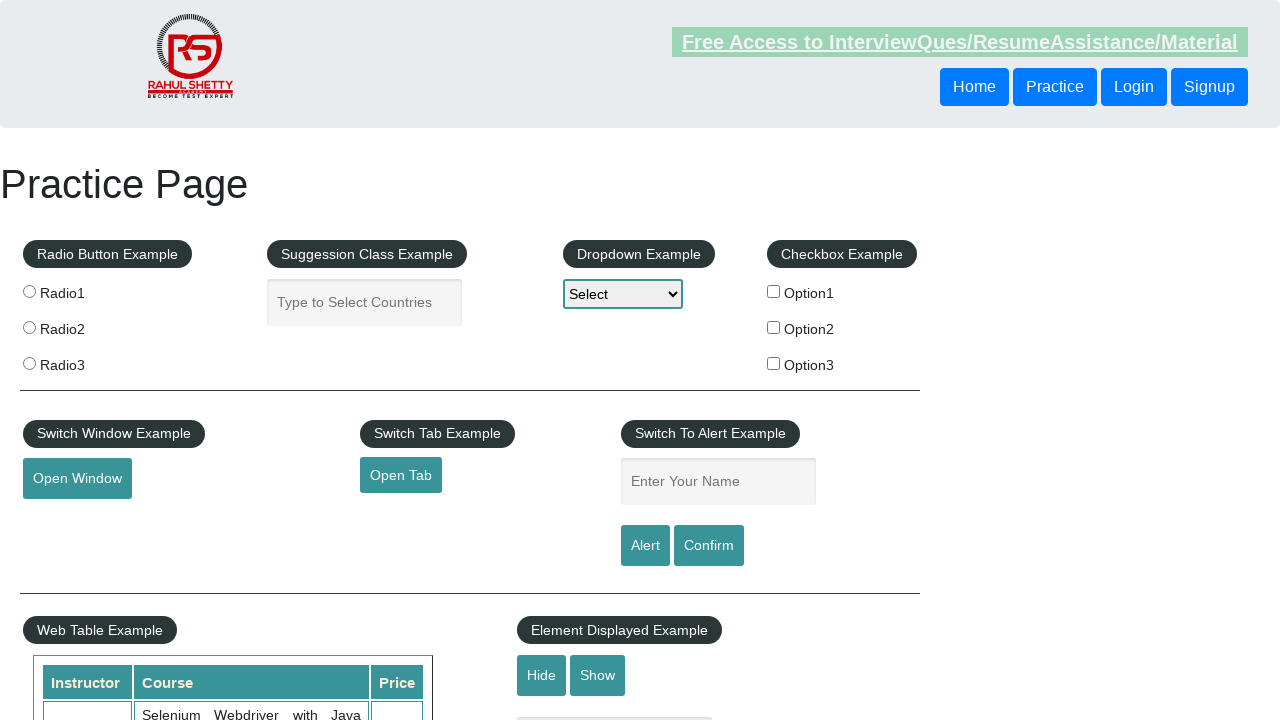

Accepted the alert dialog
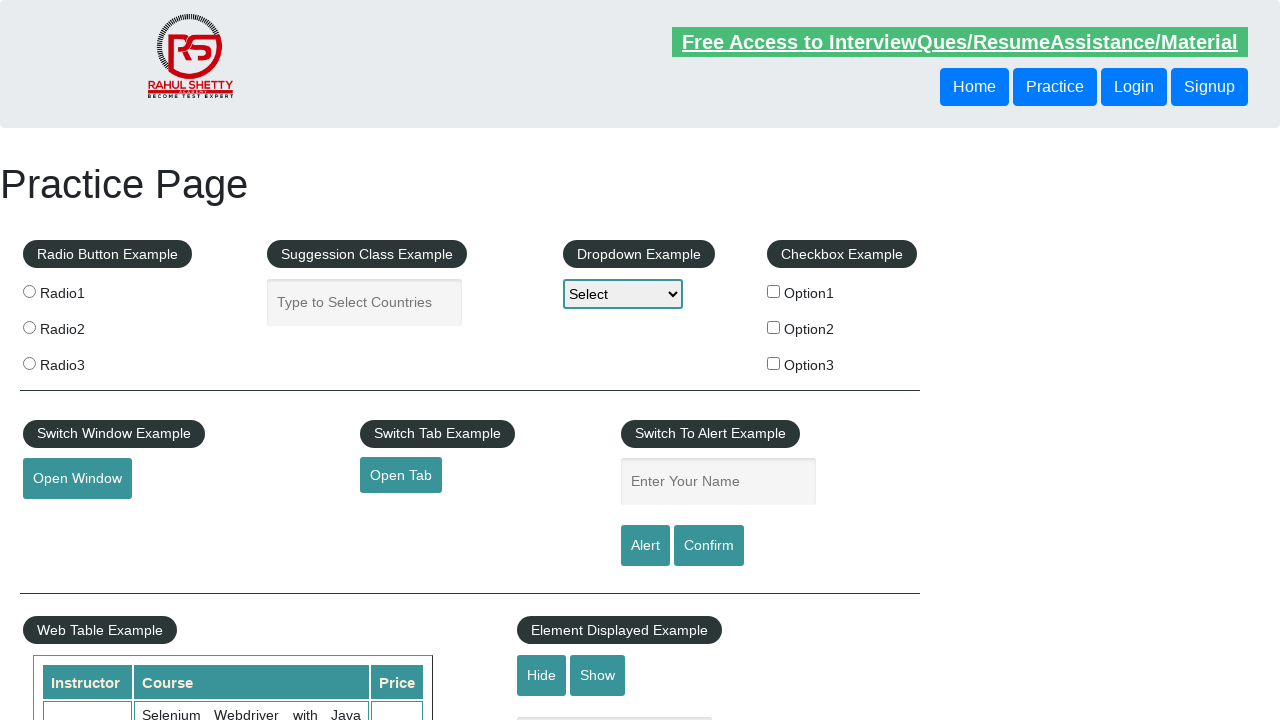

Clicked confirm button to trigger confirmation dialog at (709, 546) on #confirmbtn
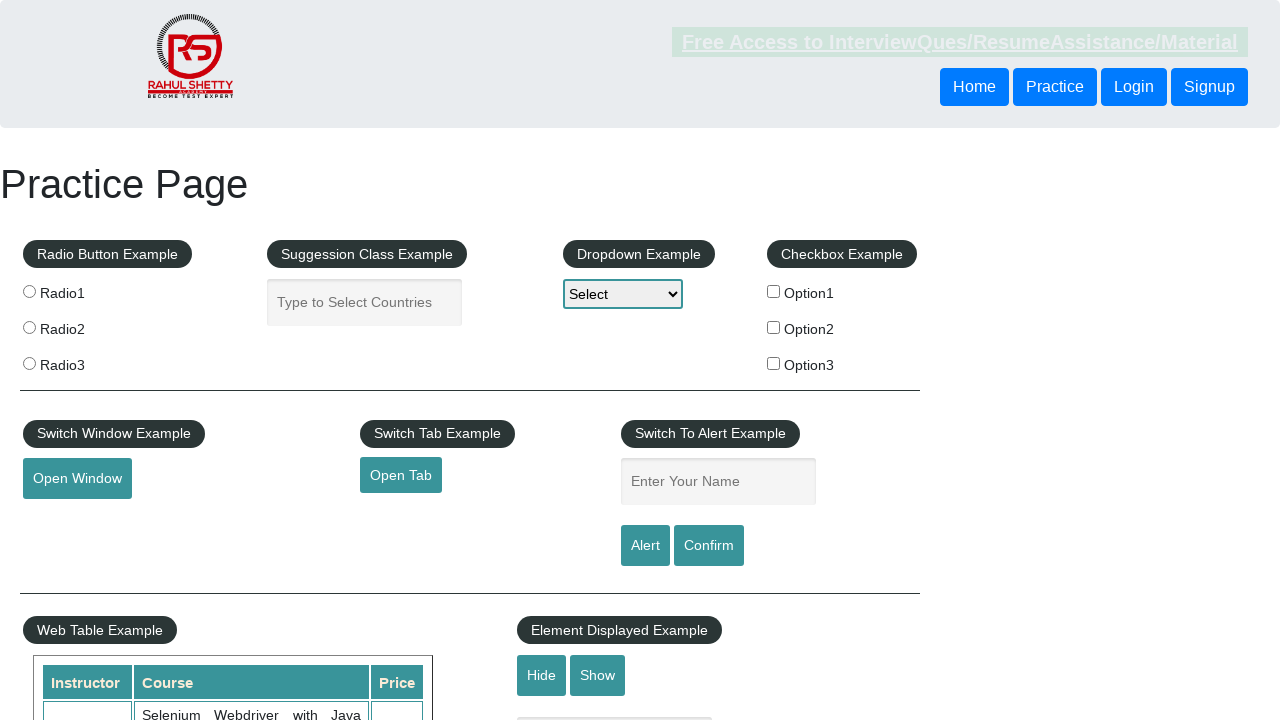

Dismissed the confirmation dialog
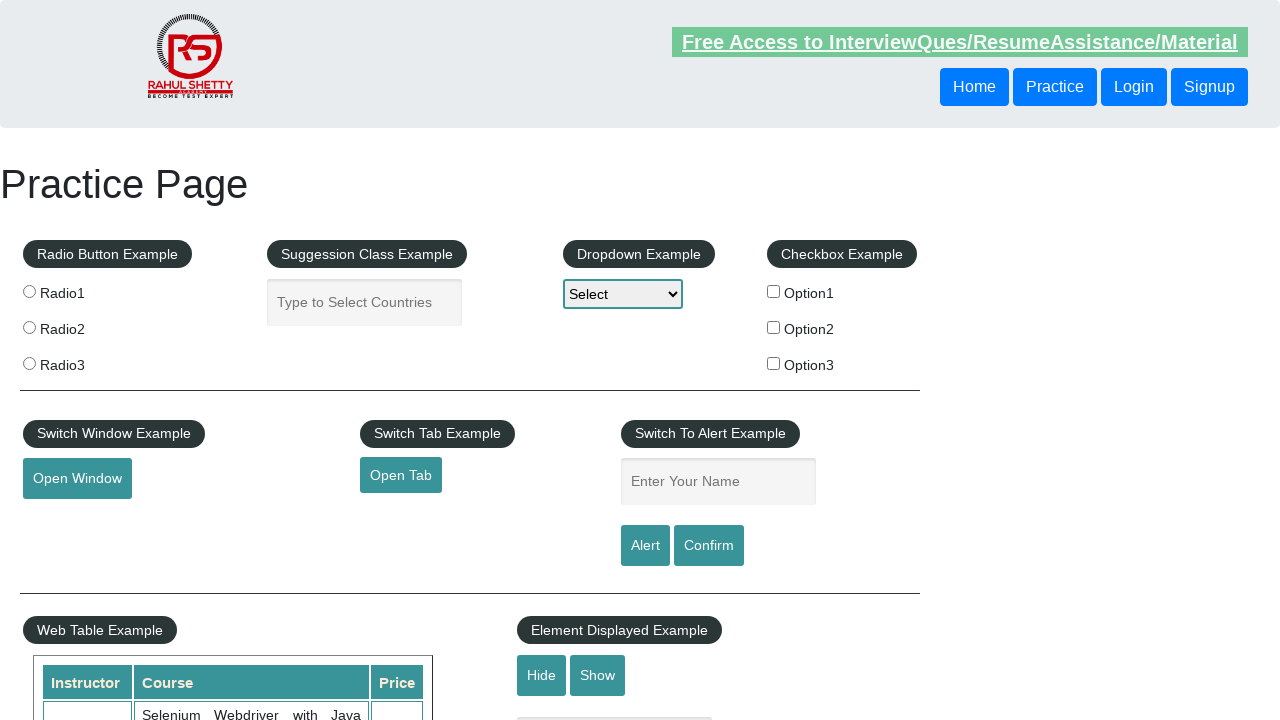

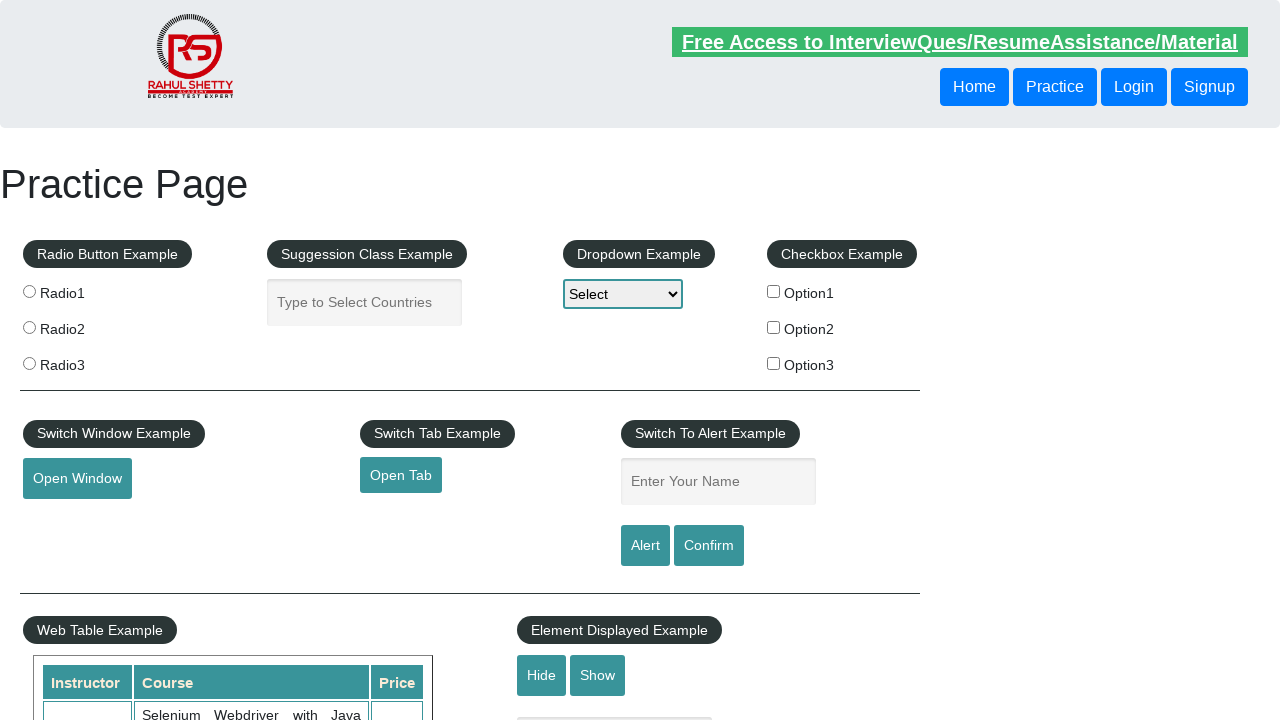